Tests form submission on a demo application by filling in name, email, and password fields, then submitting the form.

Starting URL: https://demoapps.qspiders.com/ui?scenario=1

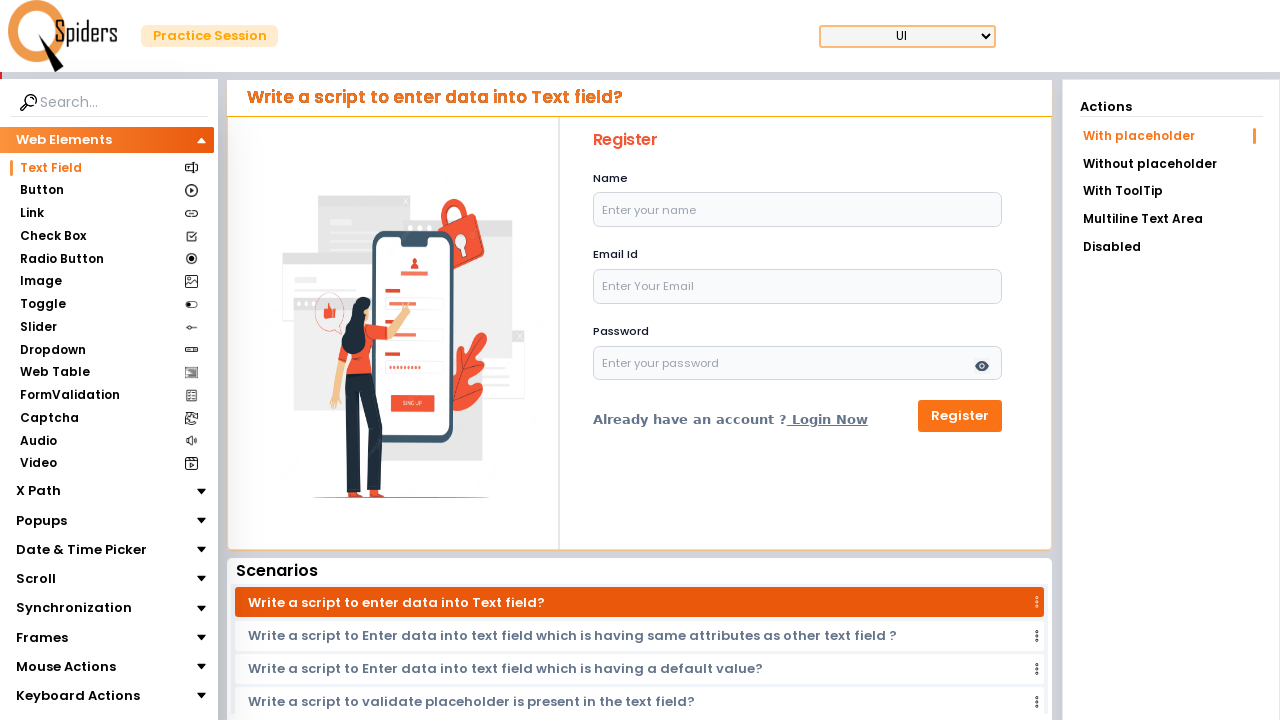

Filled name field with 'aathi' on #name
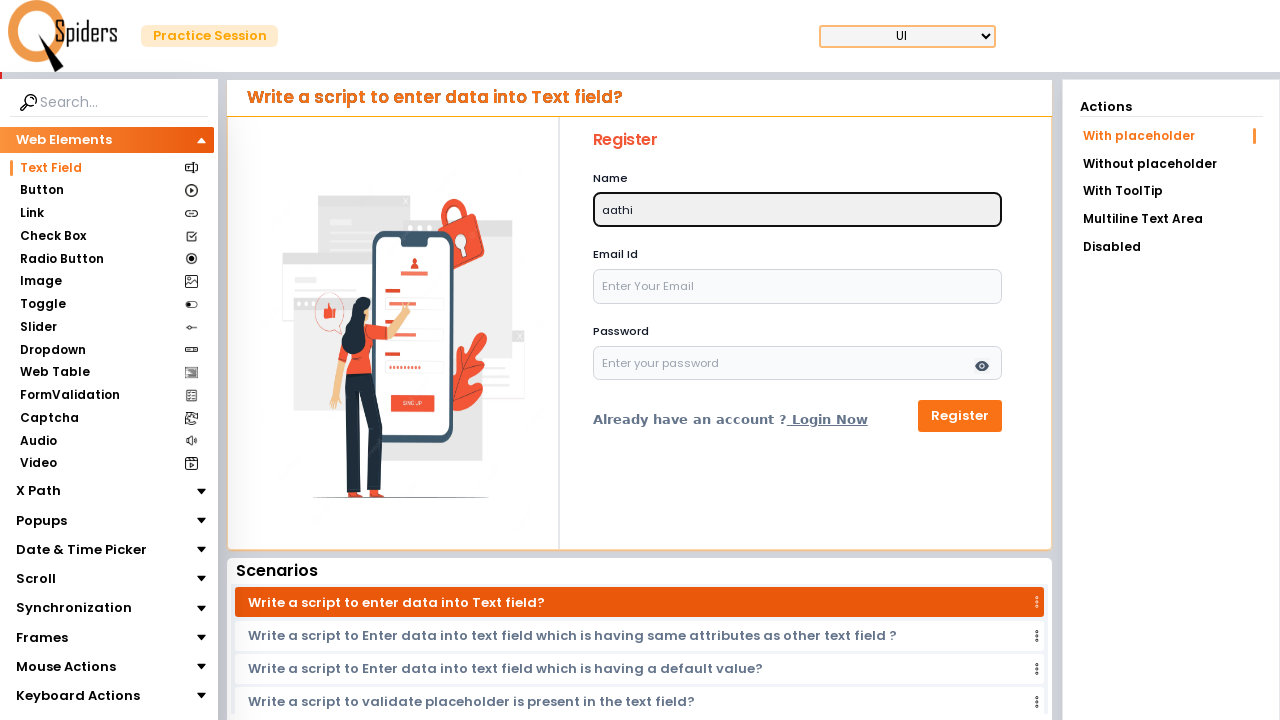

Filled email field with 'aathi@gmail.com' on input[name='email']
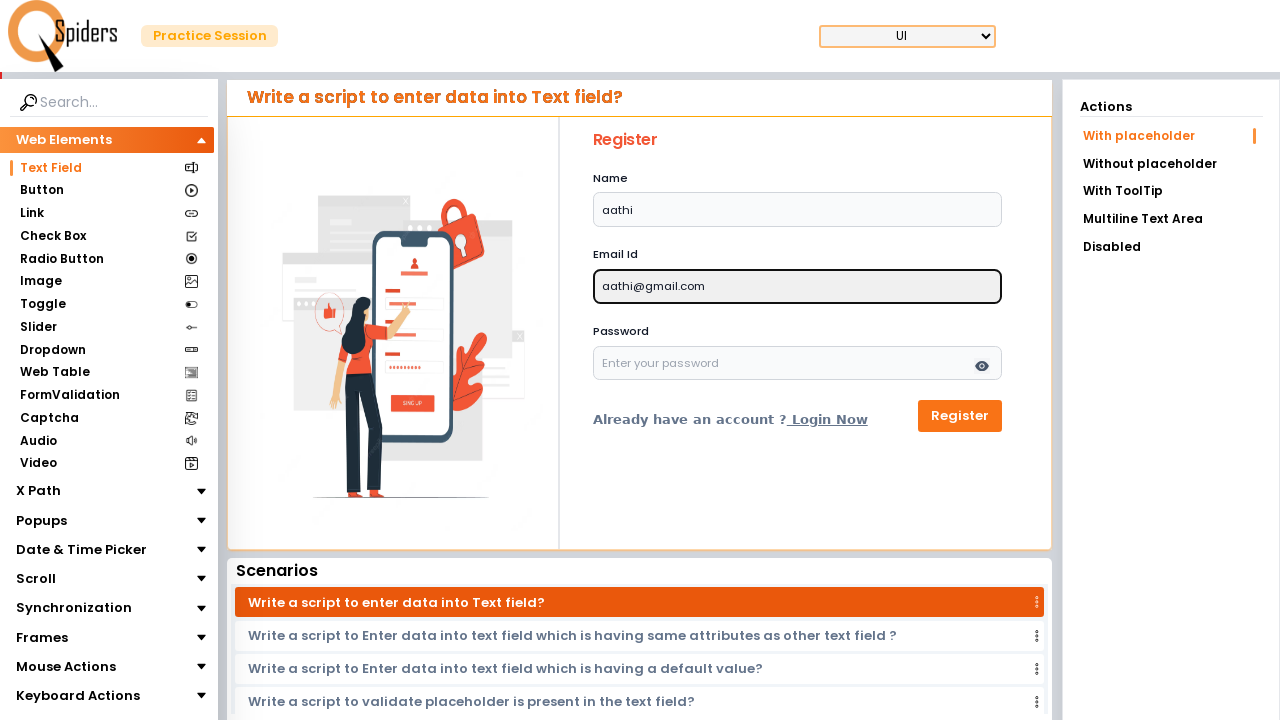

Filled password field with 'aathi123' on input[name='password']
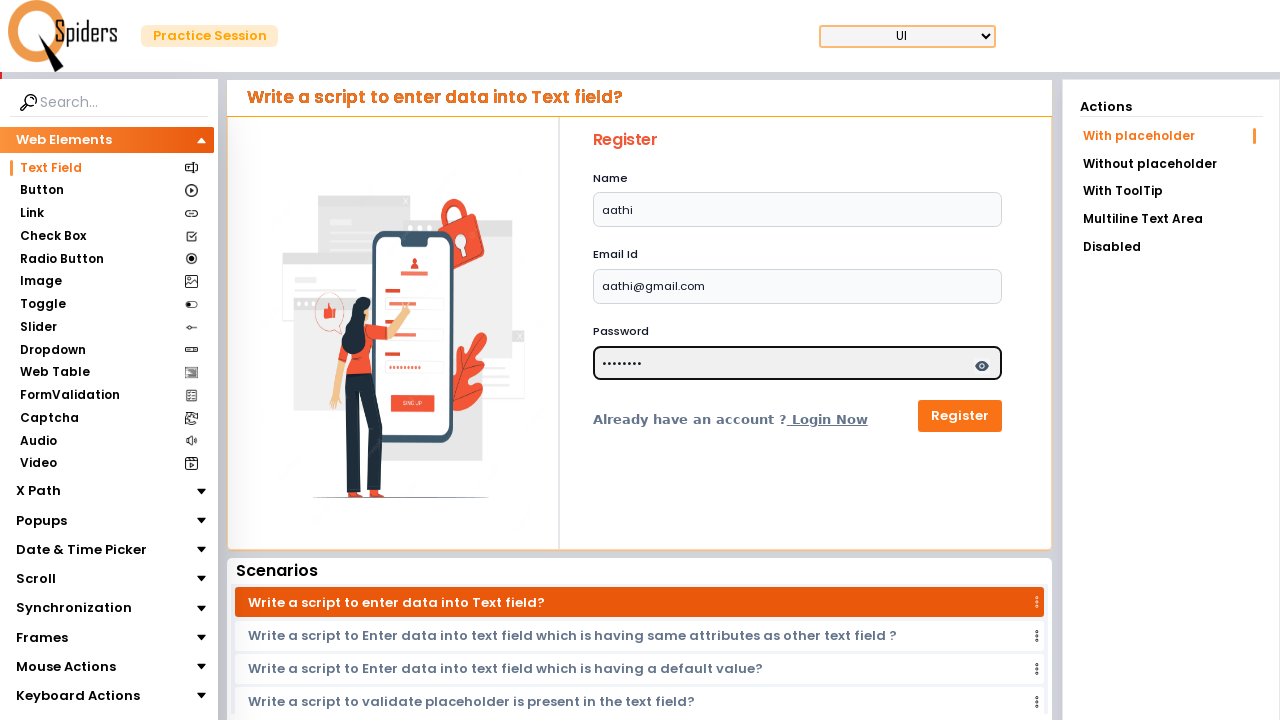

Submitted form by pressing Enter on password field on input[name='password']
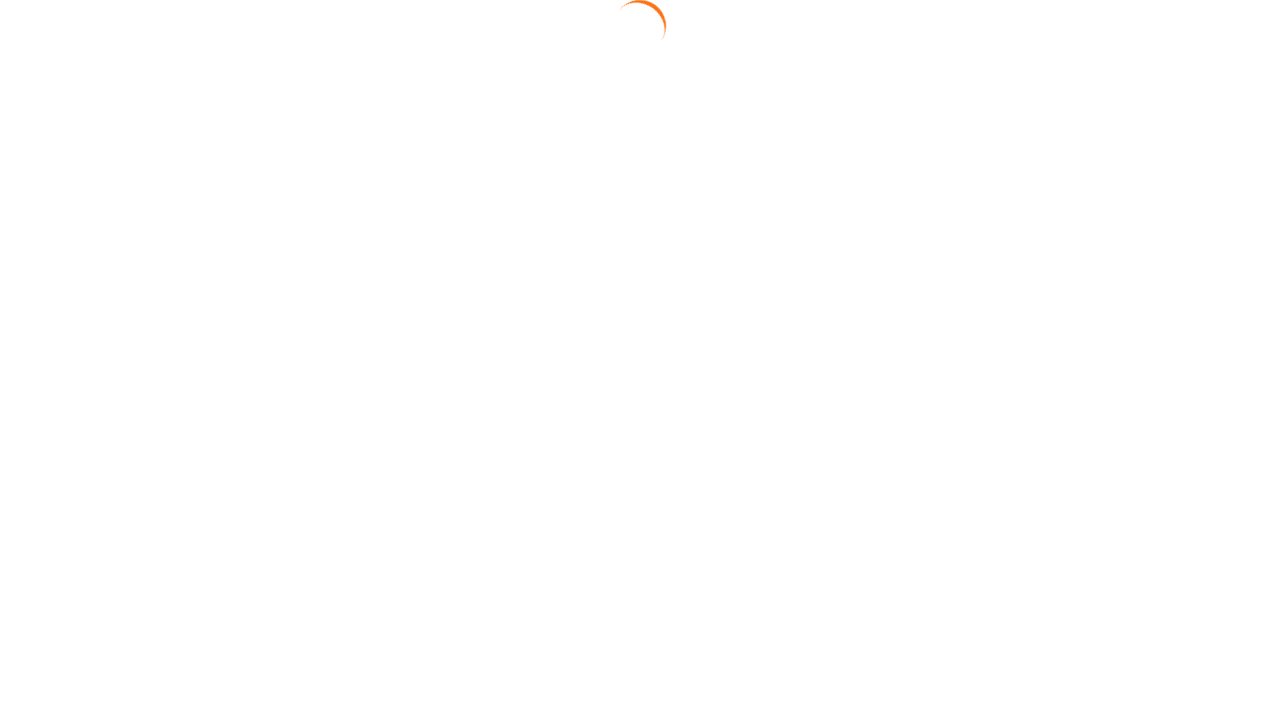

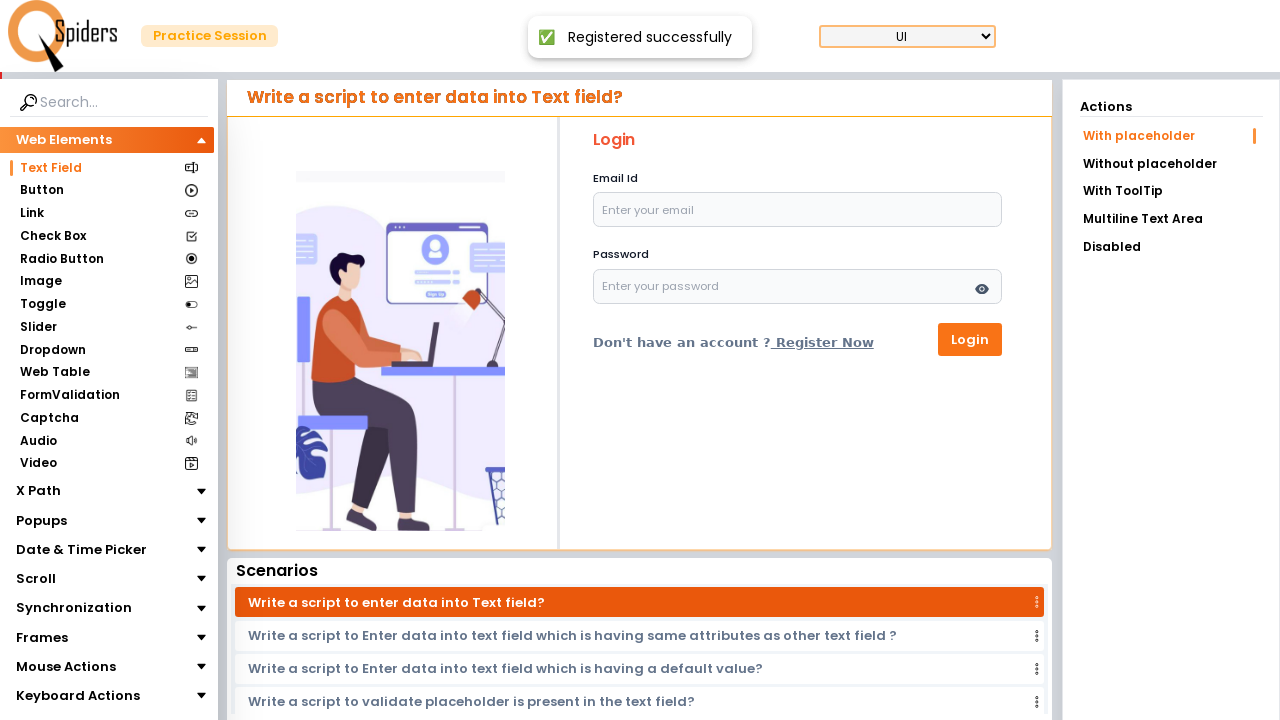